Tests window handling functionality by clicking a link that opens a new window, switching to the new window to verify its content, and then switching back to the original window to verify navigation works correctly.

Starting URL: https://the-internet.herokuapp.com/windows

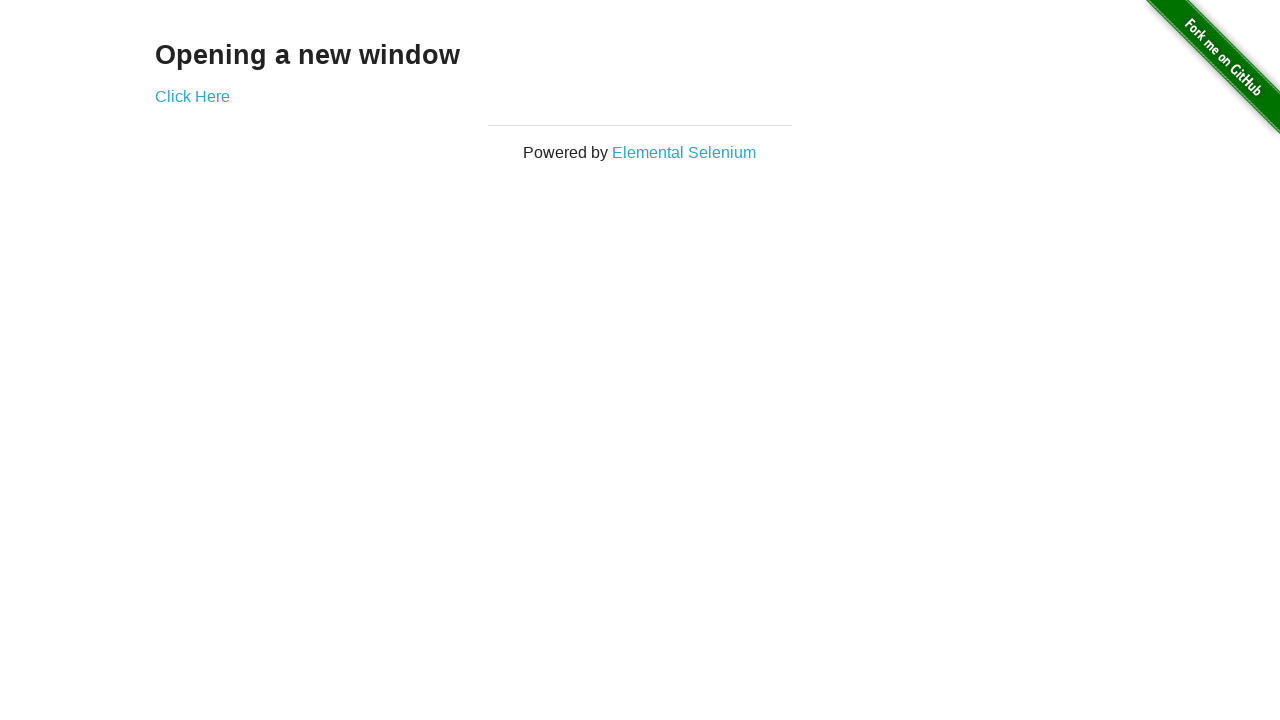

Located h3 heading element
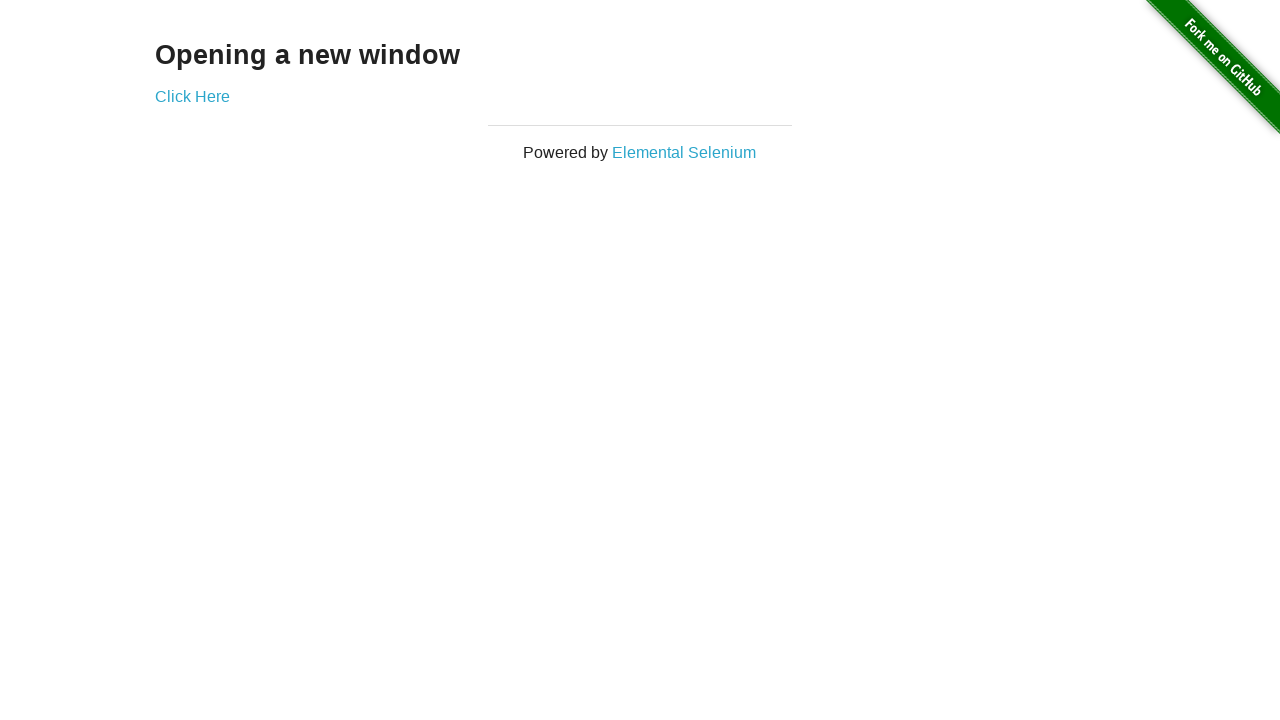

Verified heading text is 'Opening a new window'
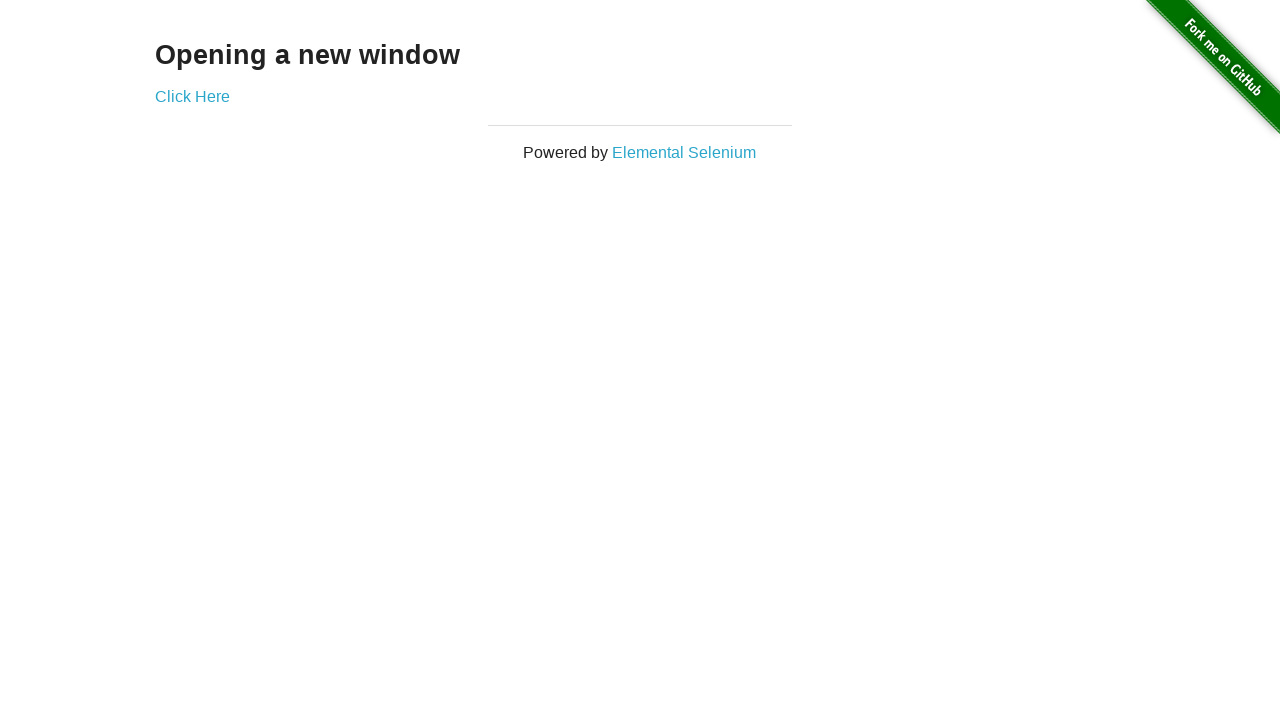

Verified page title is 'The Internet'
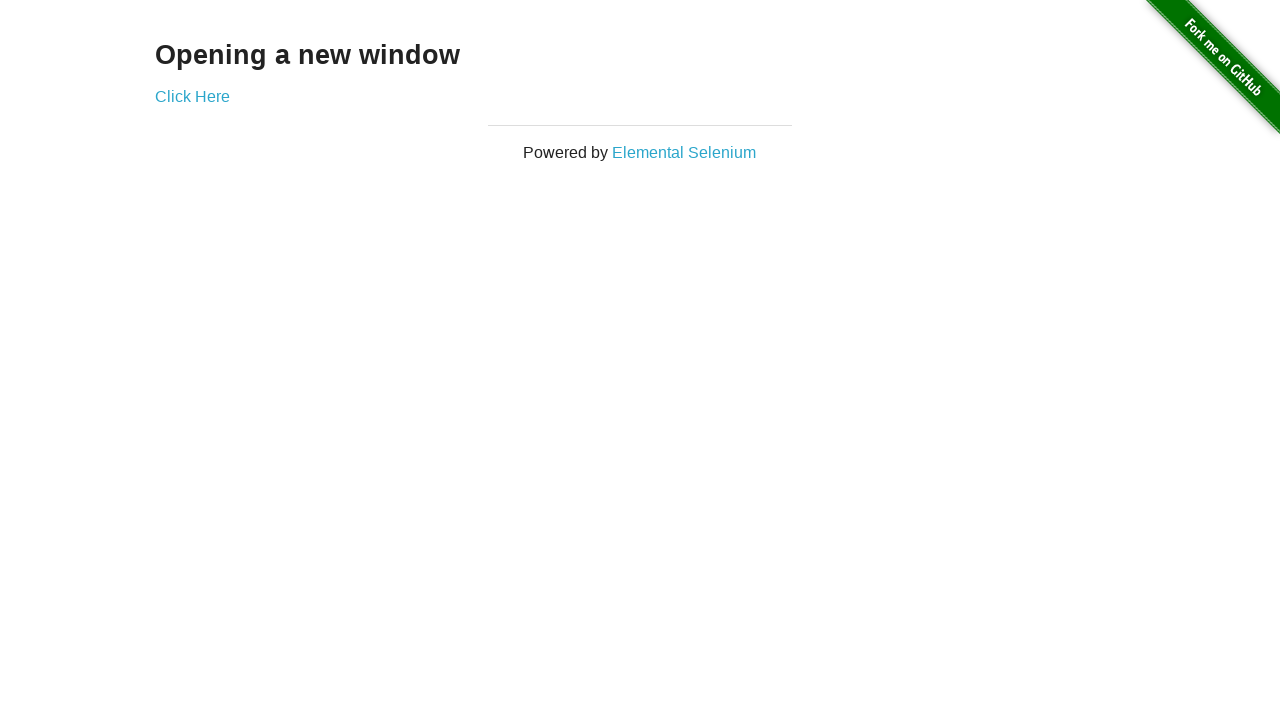

Clicked 'Click Here' link to open new window at (192, 96) on text=Click Here
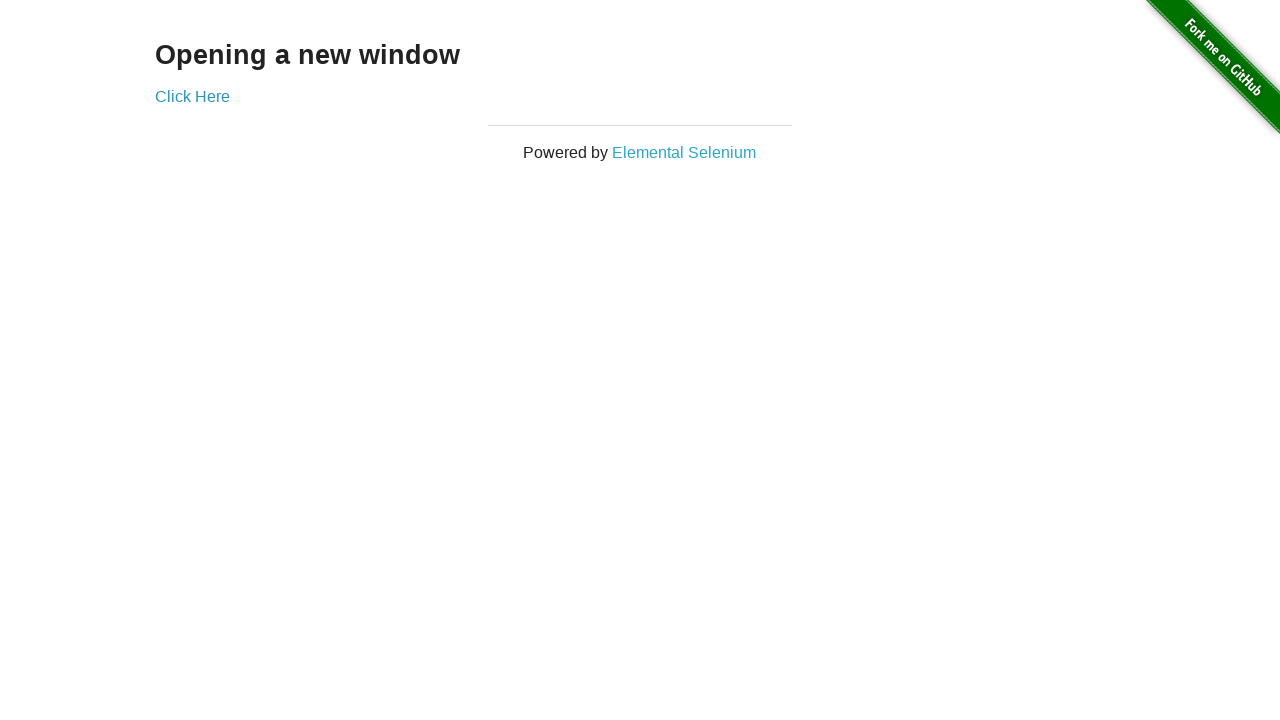

New window opened and page object captured
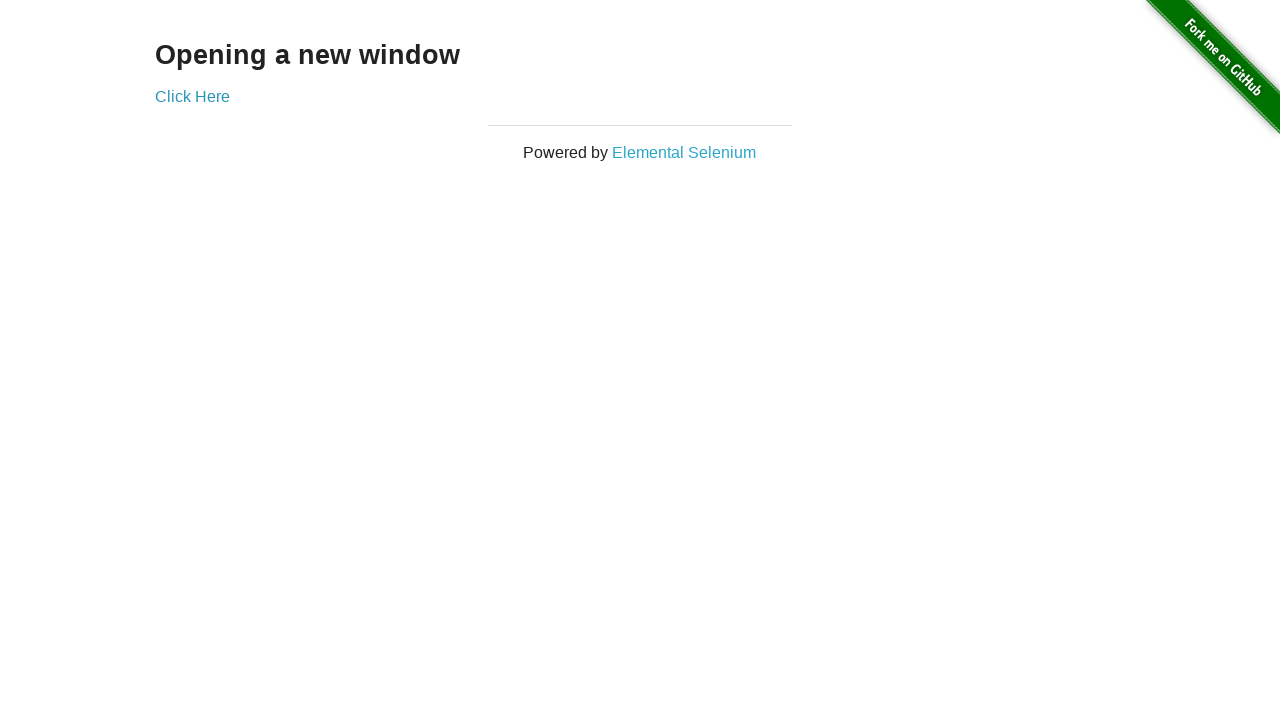

New window page loaded completely
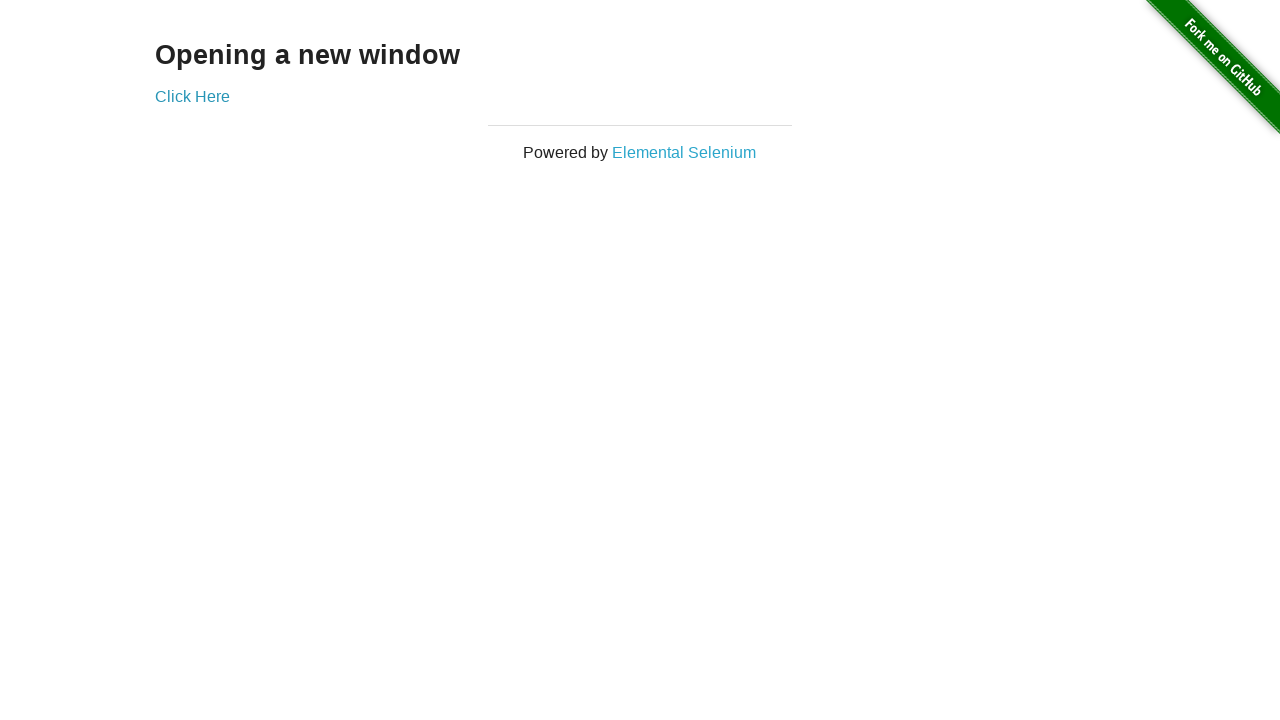

Verified new window title is 'New Window'
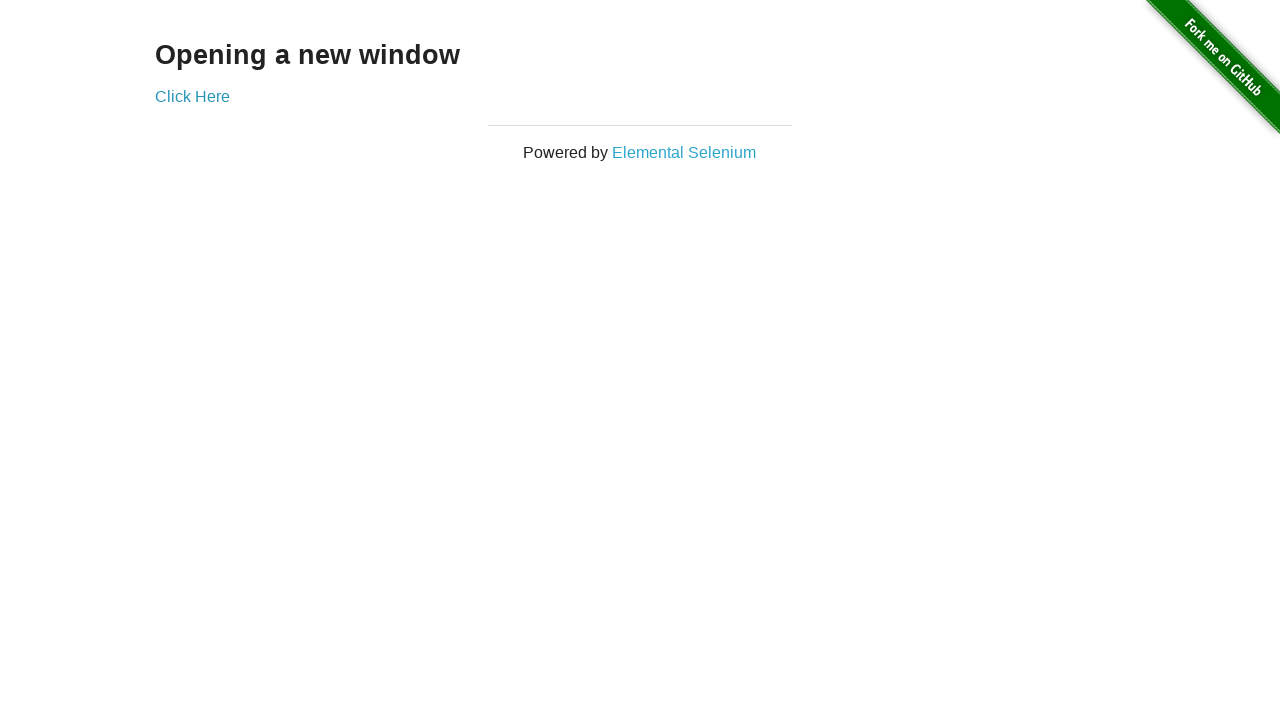

Located h3 heading element in new window
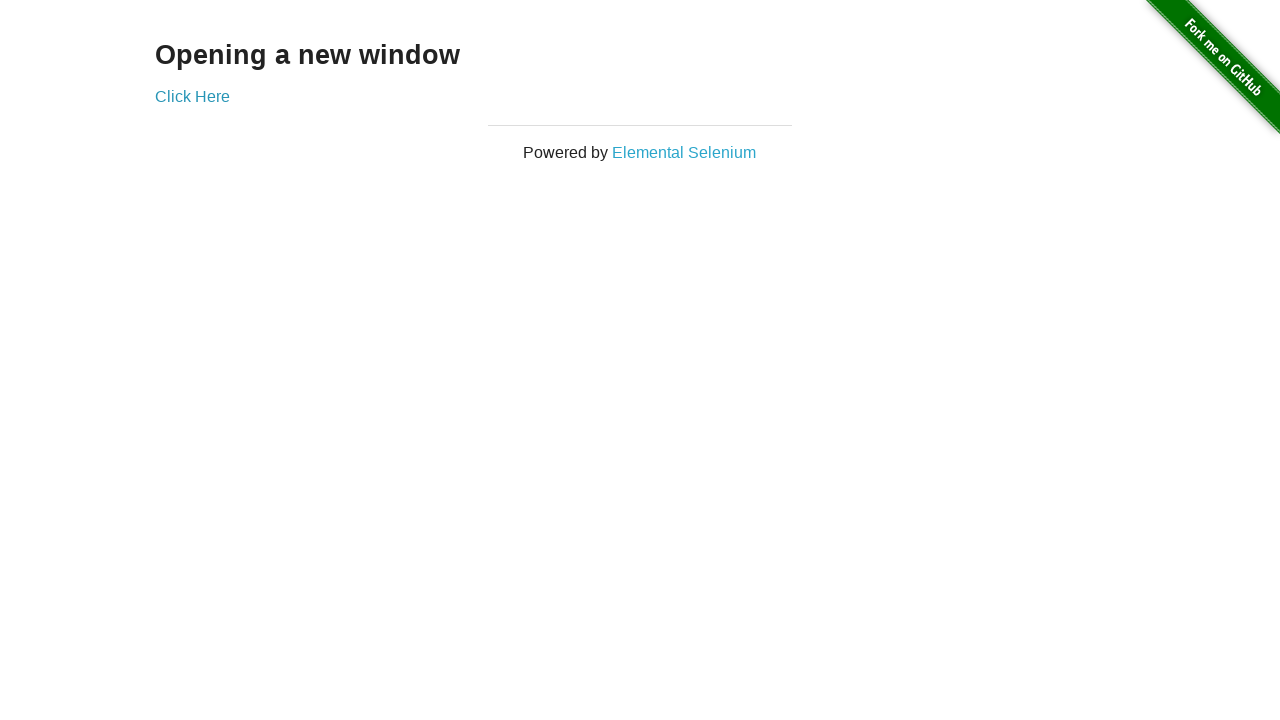

Verified new window heading text is 'New Window'
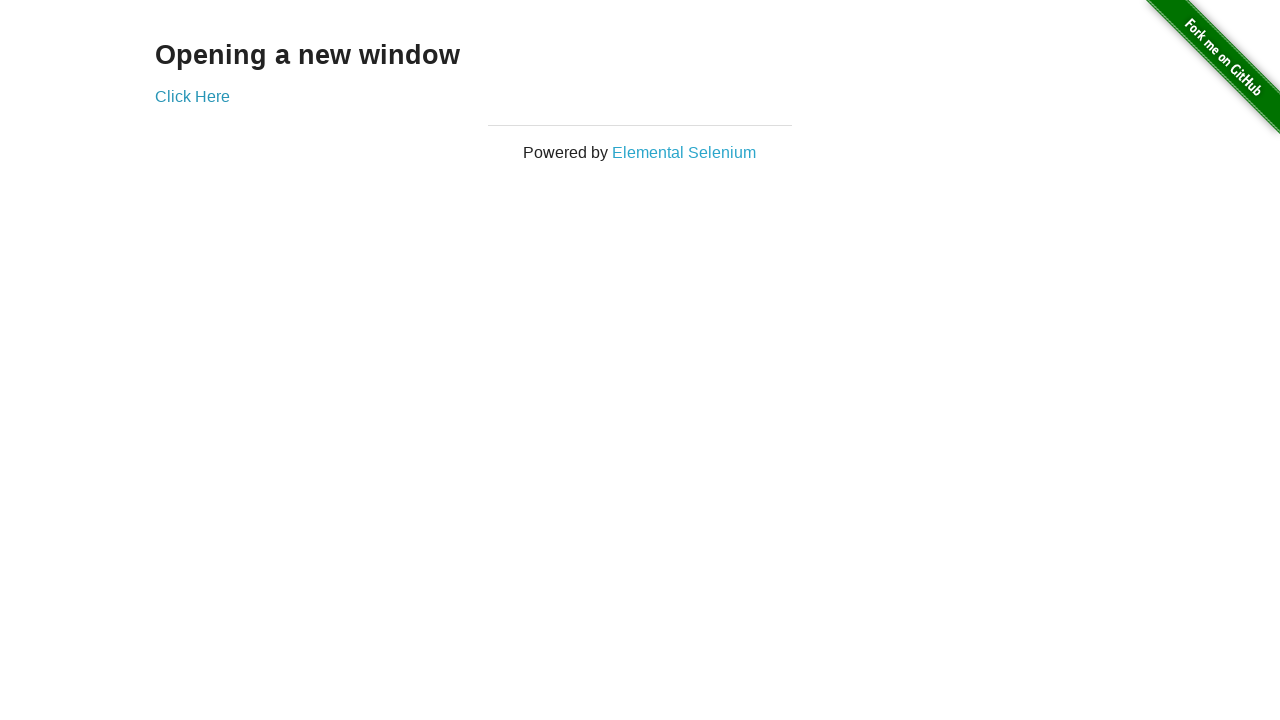

Switched back to original window
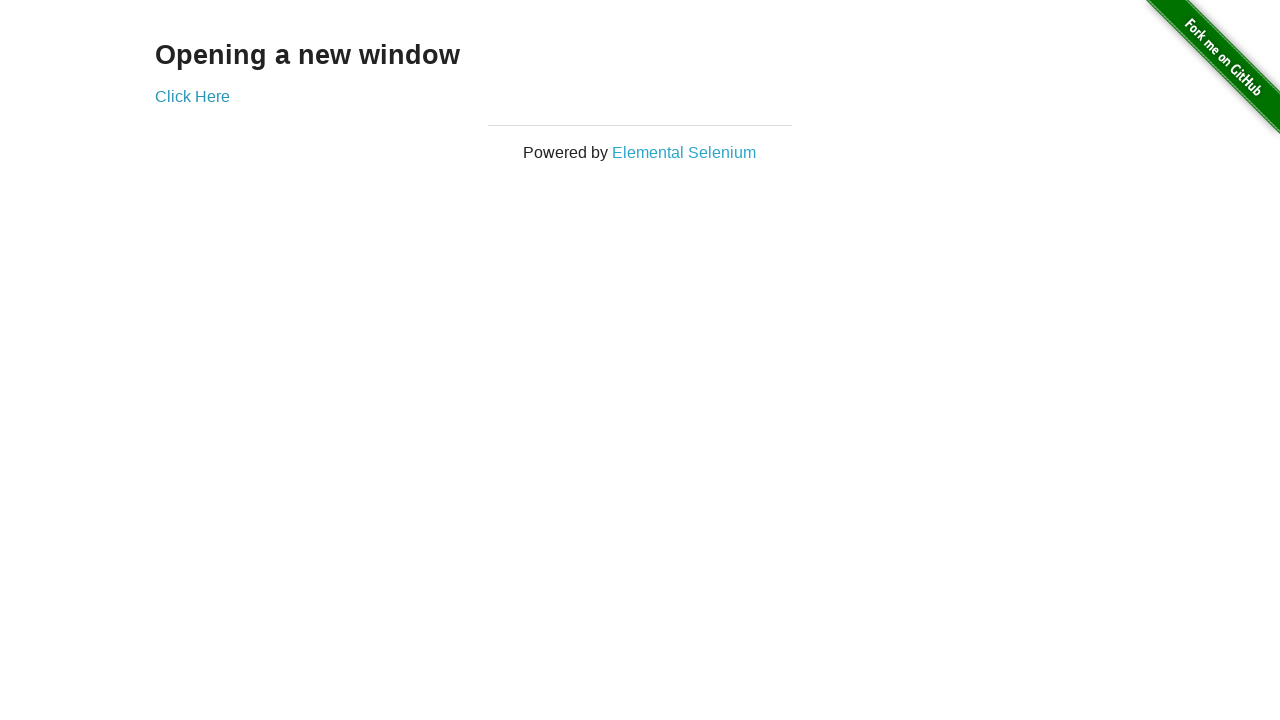

Verified original window title is still 'The Internet'
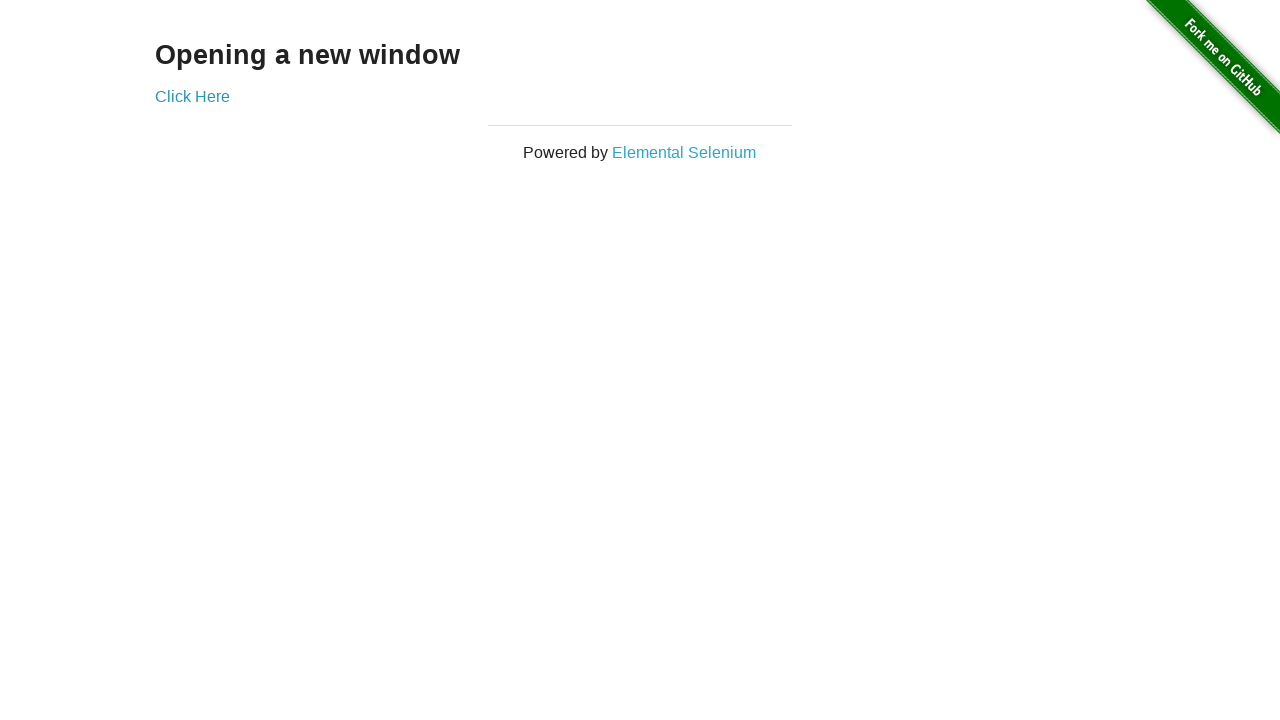

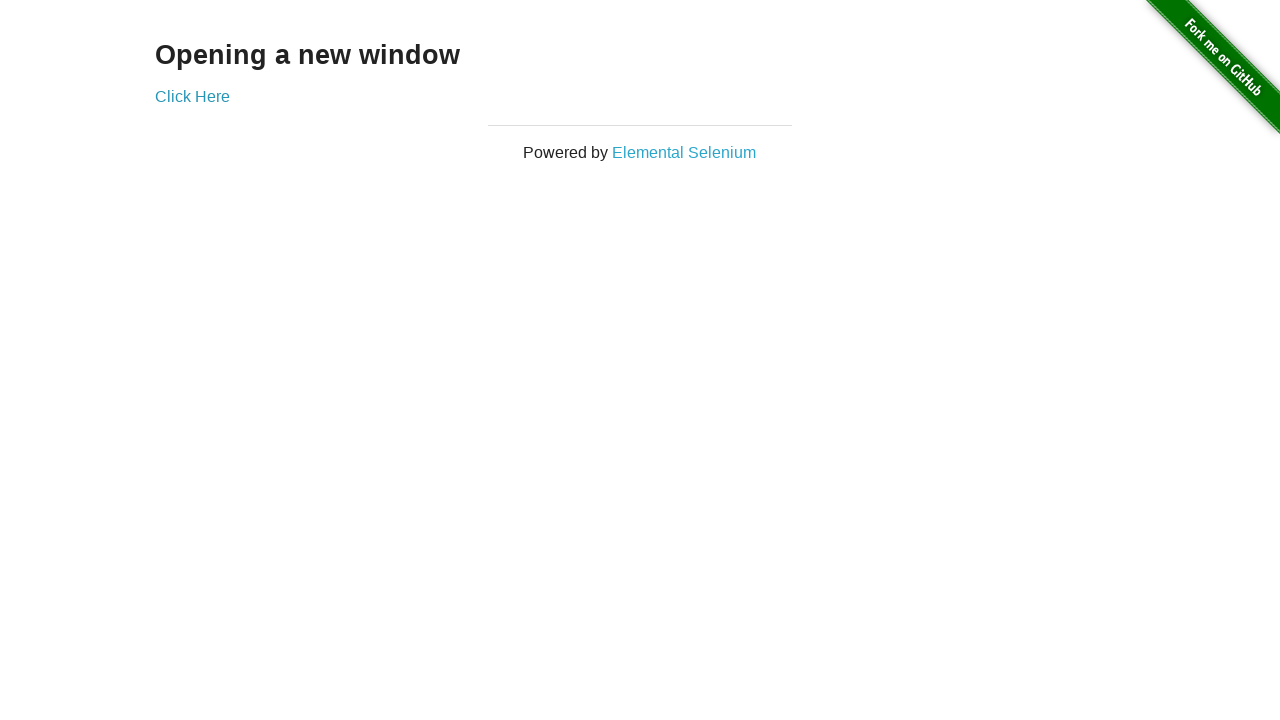